Tests the Python.org search functionality by entering "pycon" as a search query and submitting the form using the Enter key

Starting URL: http://www.python.org

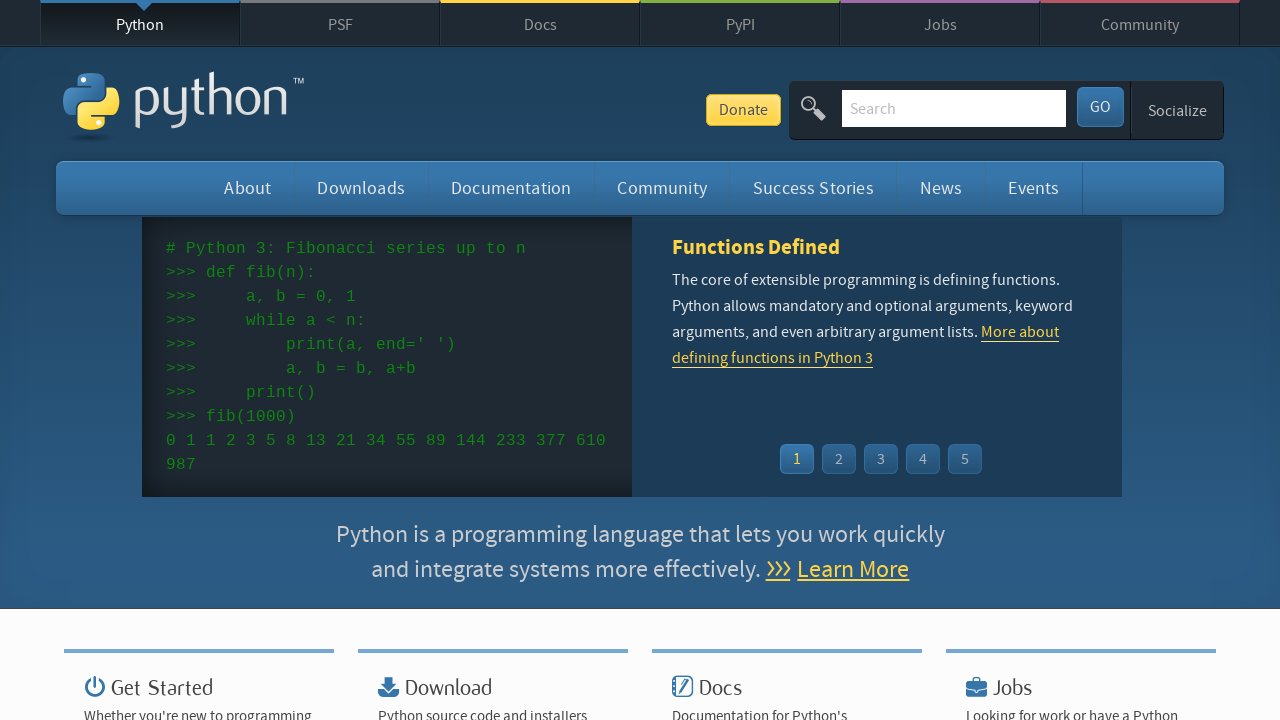

Filled search box with 'pycon' query on input[name='q']
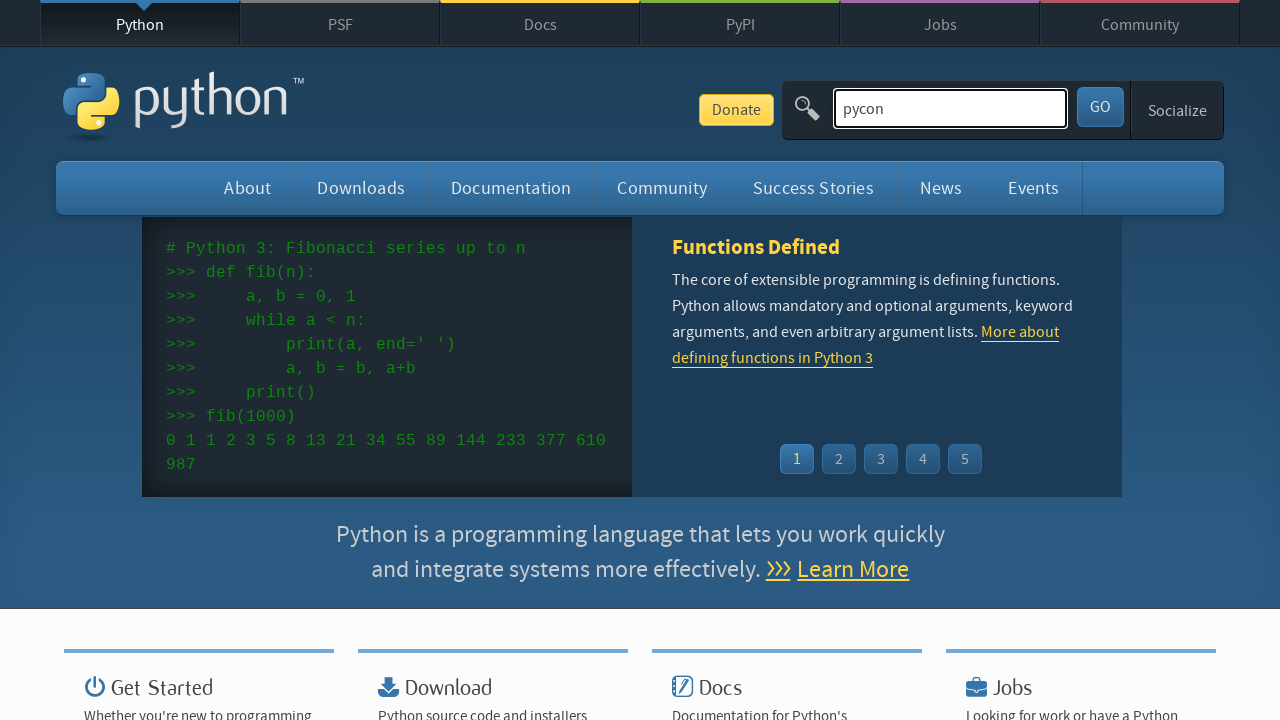

Pressed Enter to submit search form on input[name='q']
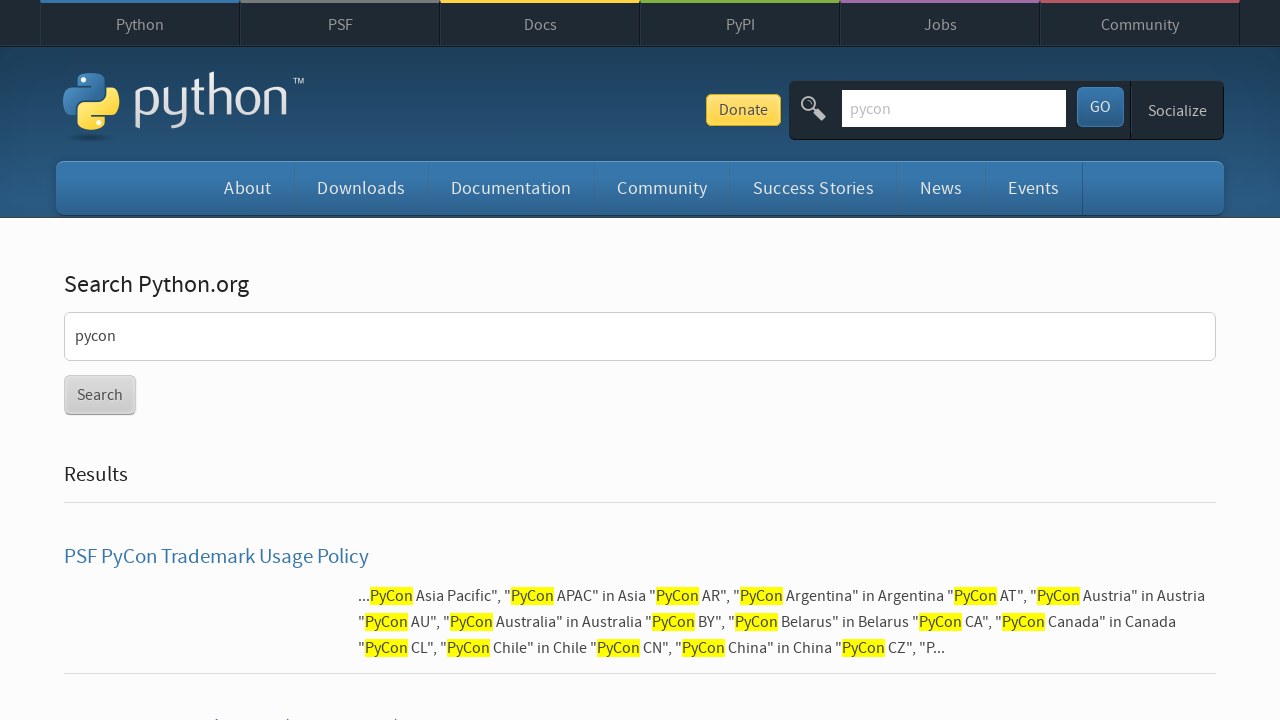

Waited for network idle - search results loaded
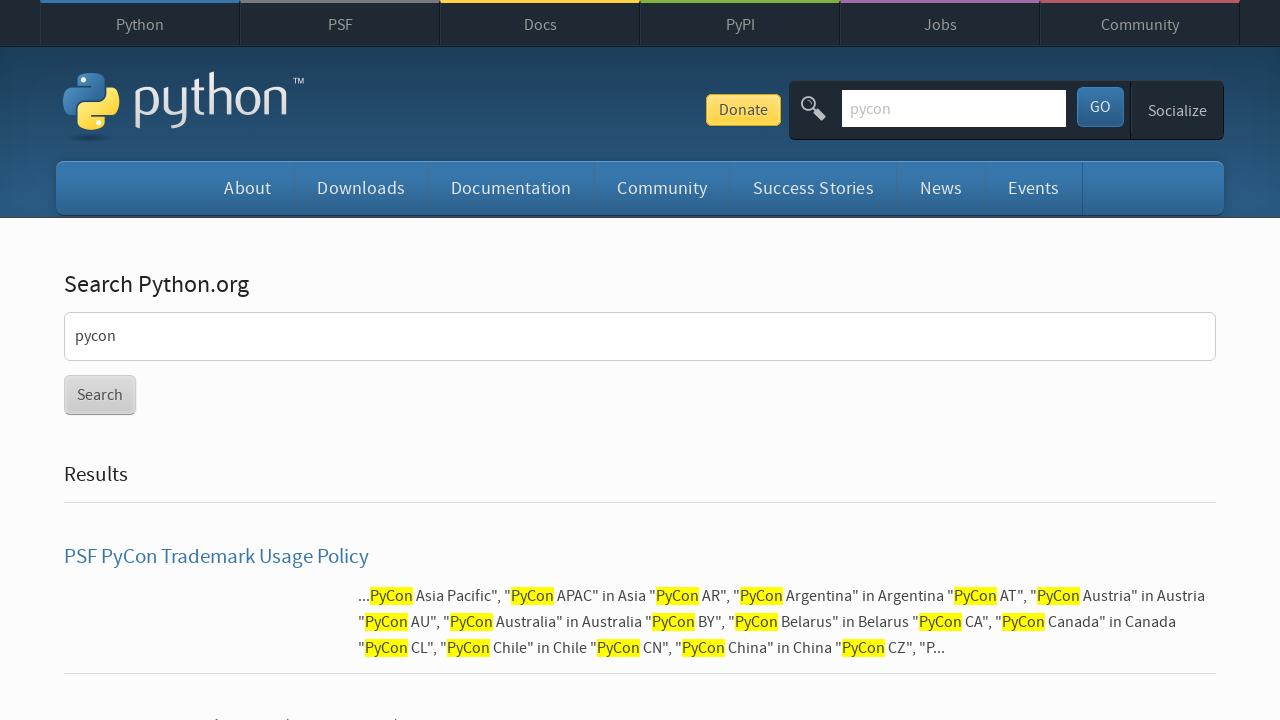

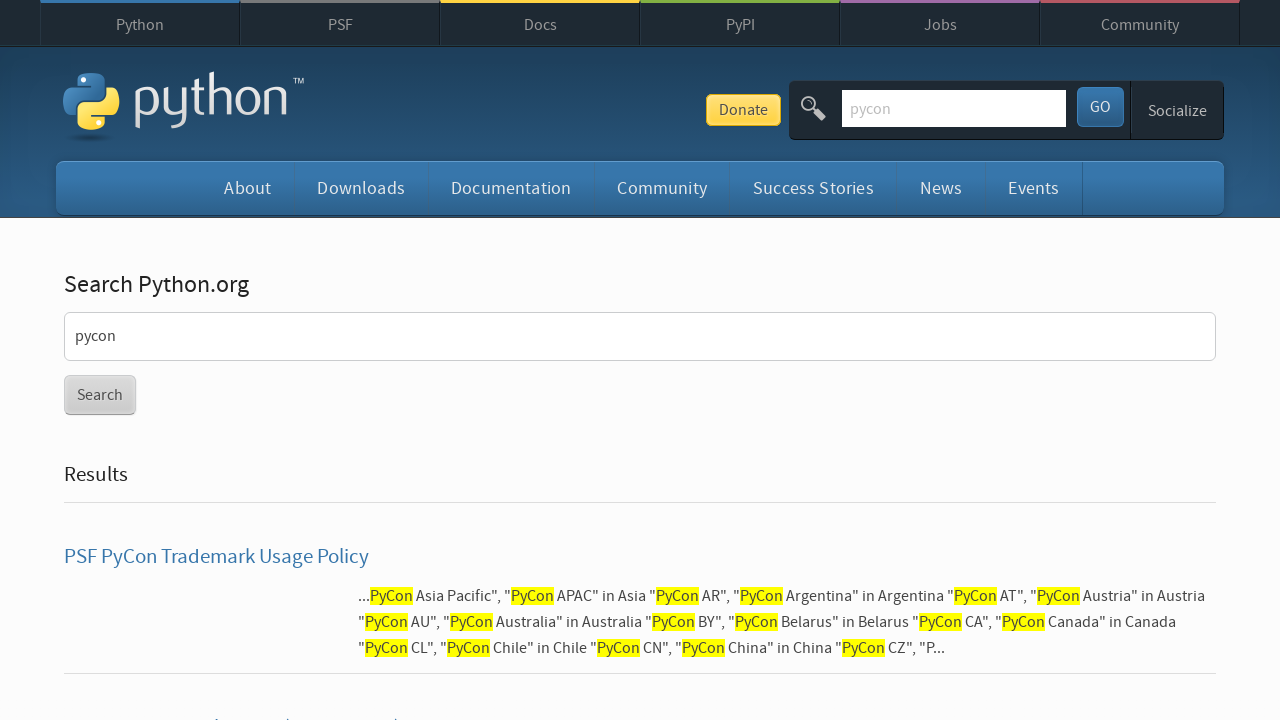